Tests double-click functionality by double-clicking a button and verifying the success message appears

Starting URL: https://demoqa.com/buttons

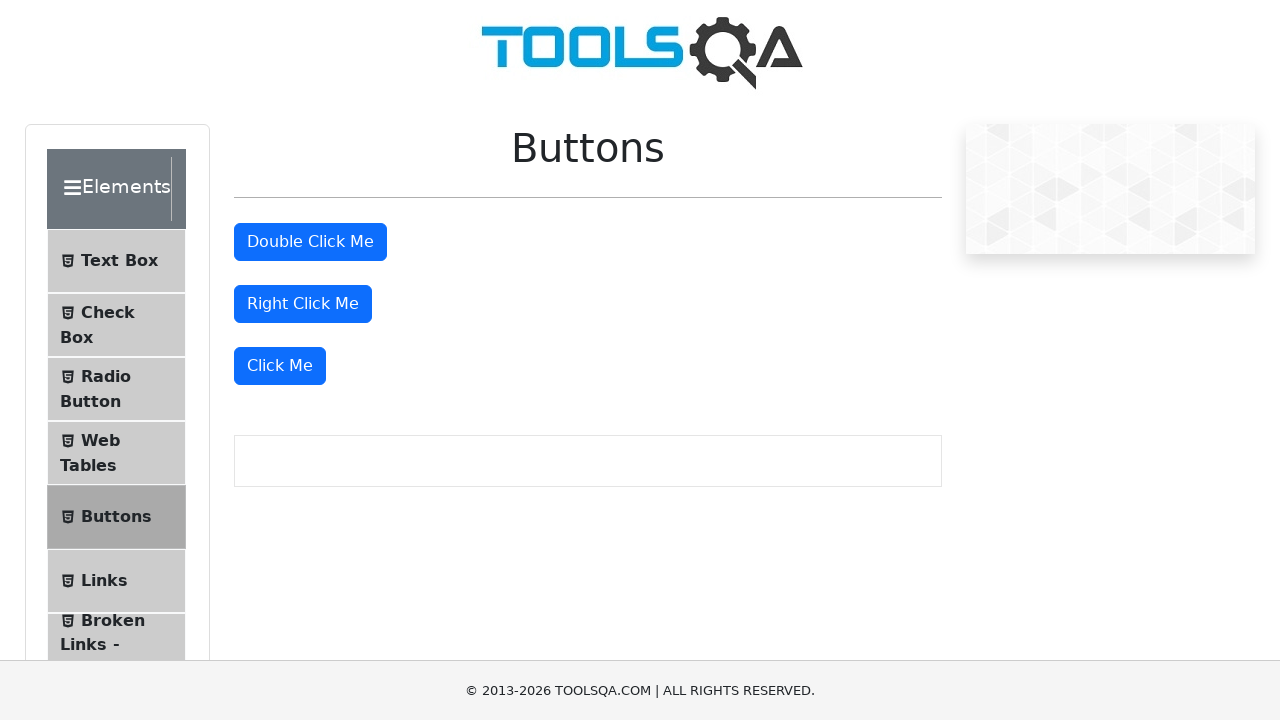

Located the double click button element
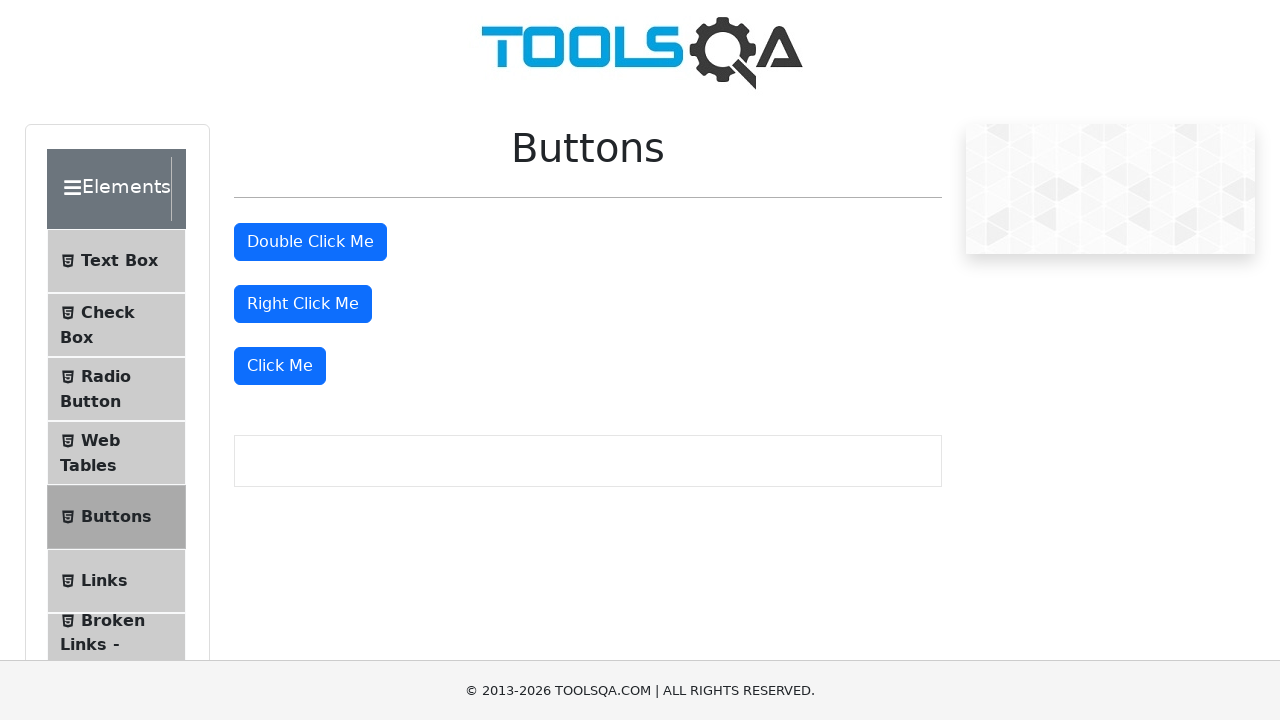

Scrolled double click button into view
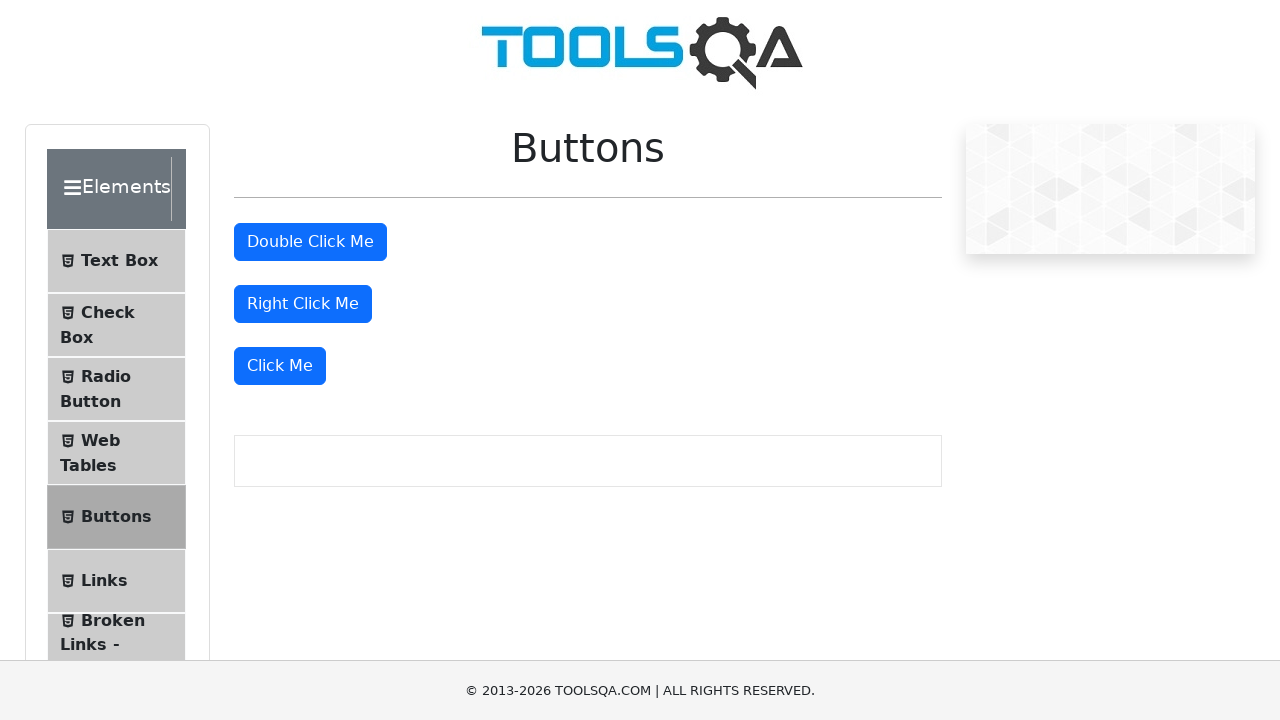

Double-clicked the button at (310, 242) on button#doubleClickBtn
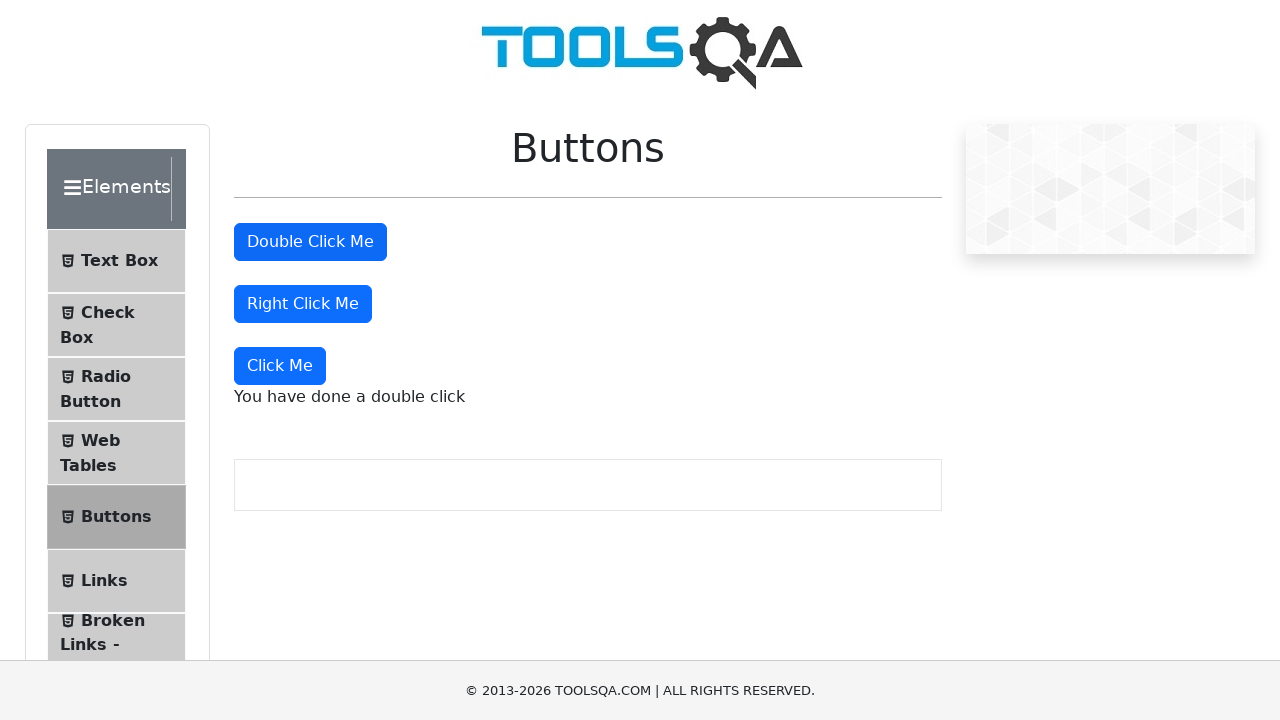

Located the success message element
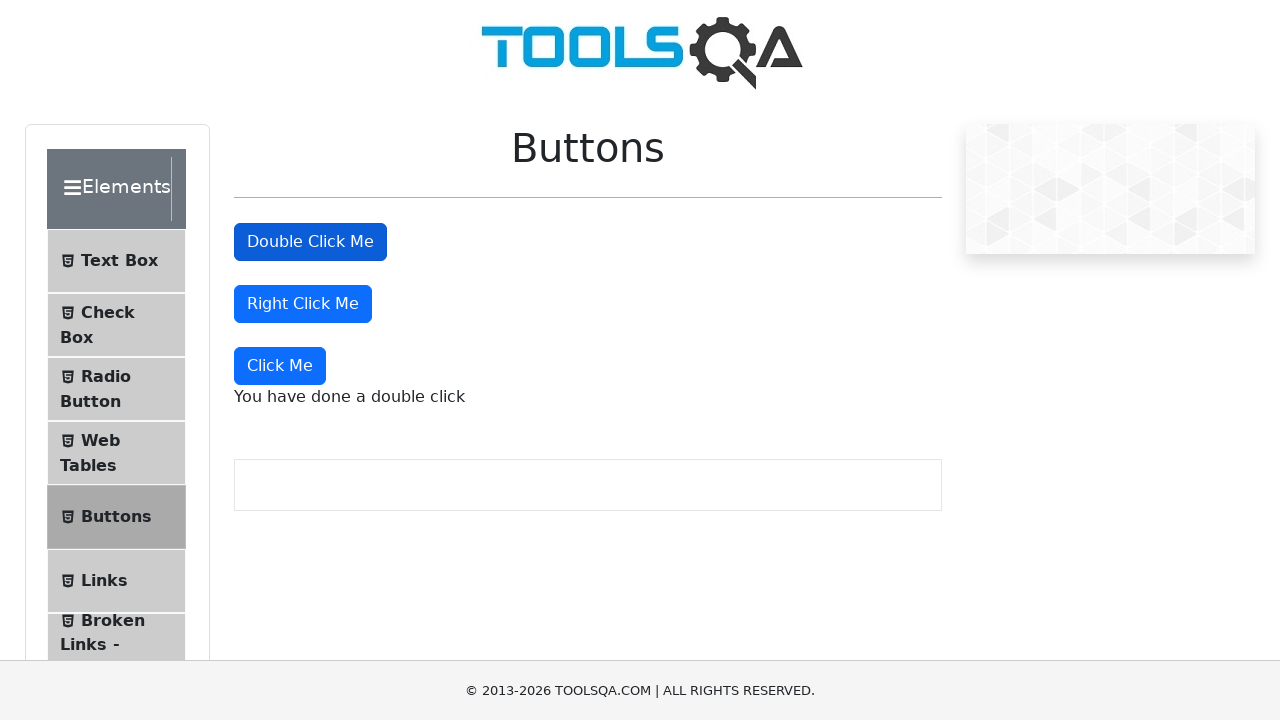

Success message appeared
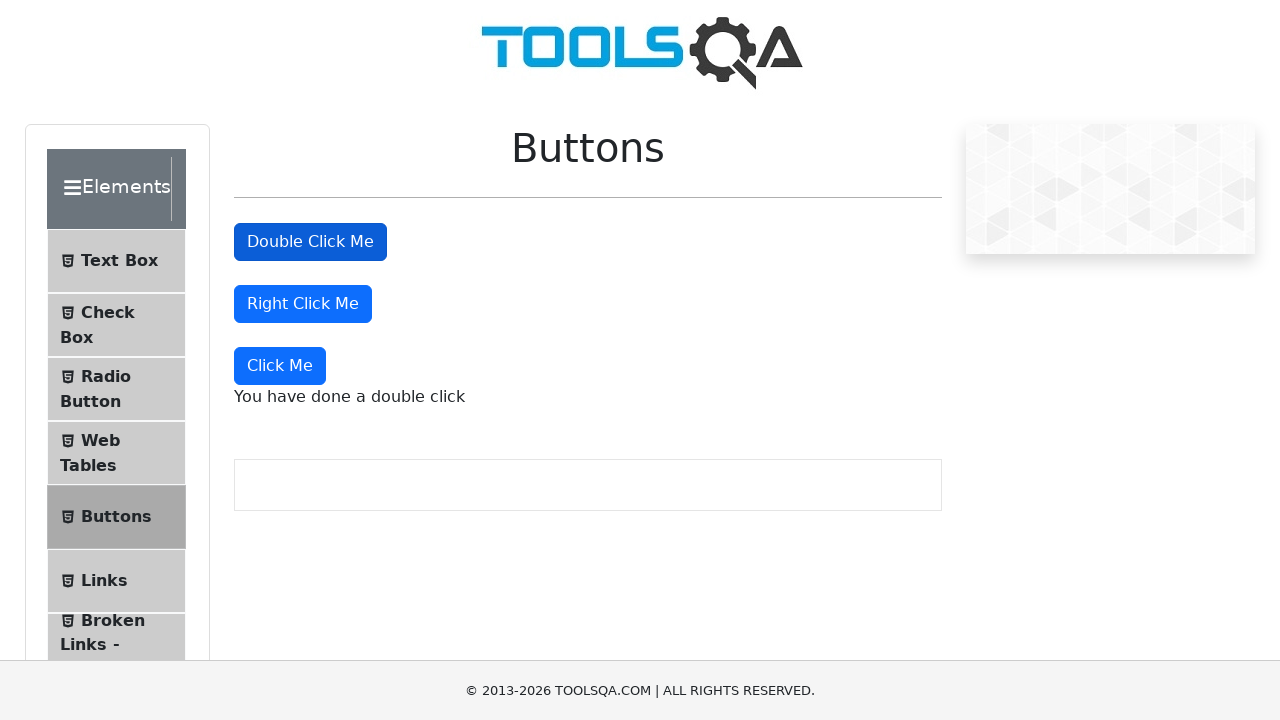

Verified success message text: 'You have done a double click'
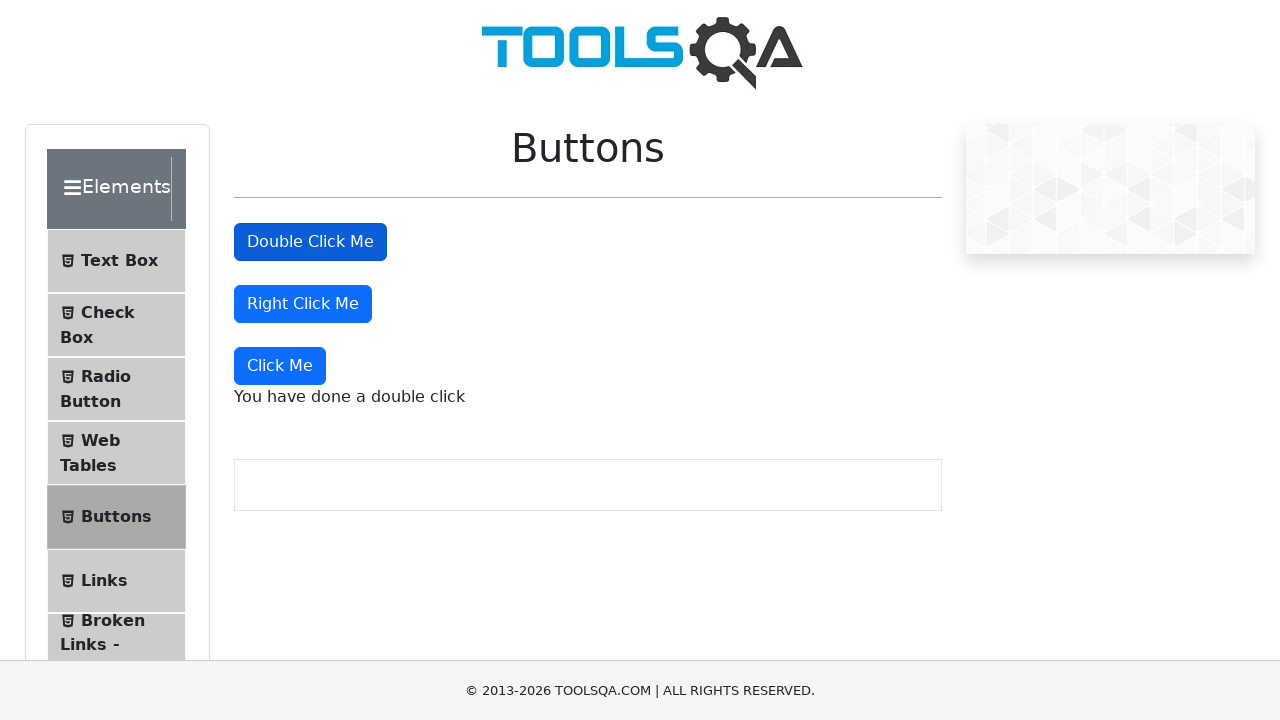

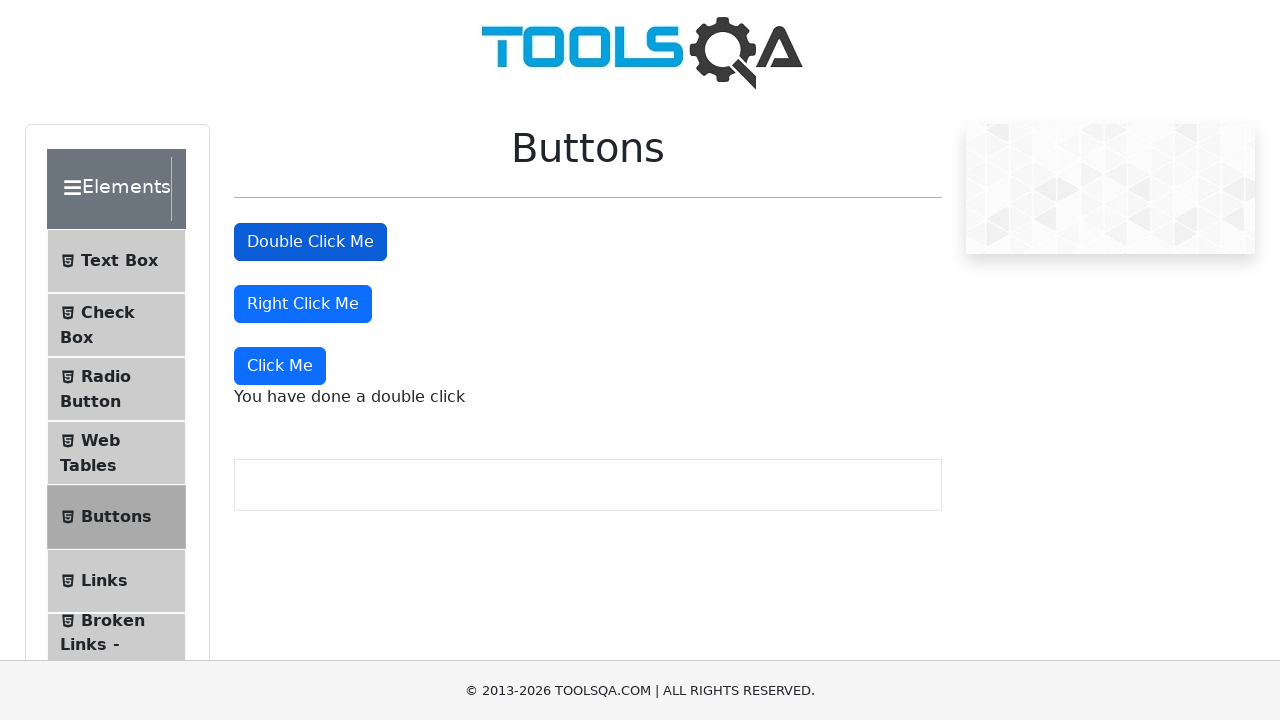